Tests window handling by clicking a link that opens a new window, verifying content in both windows, and switching between them

Starting URL: https://the-internet.herokuapp.com/windows

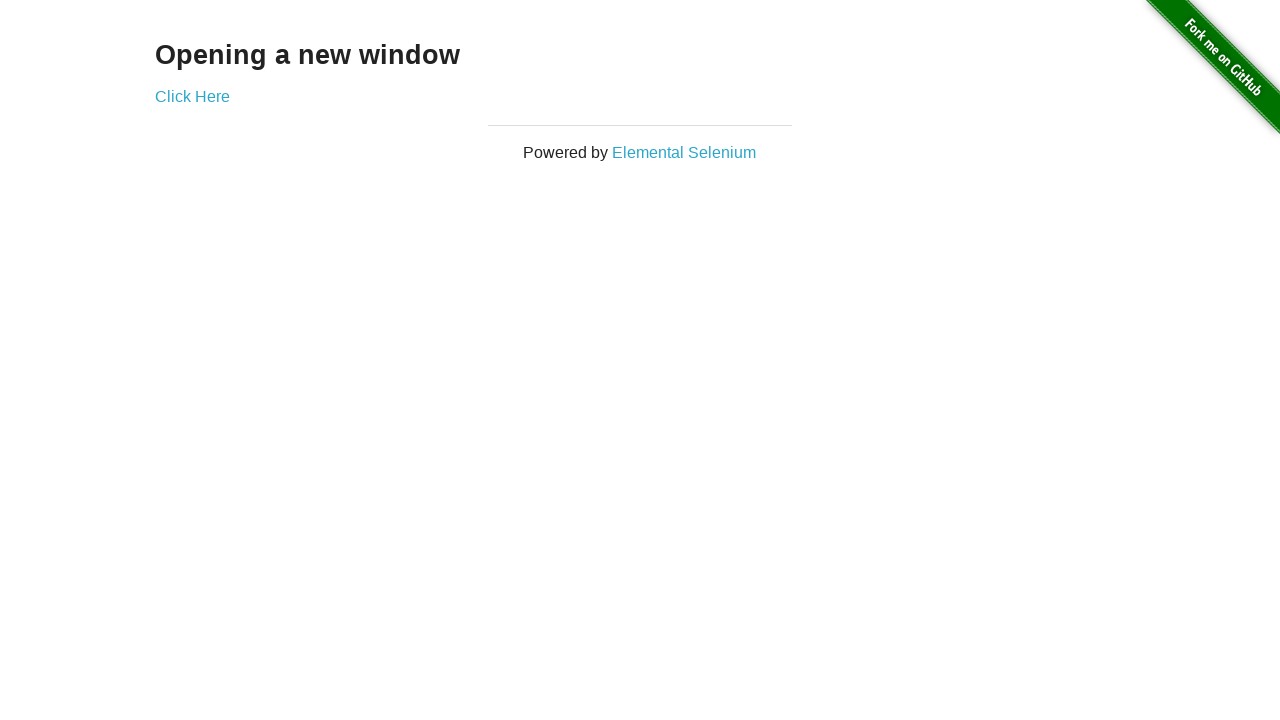

Clicked 'Click Here' link to open new window at (192, 96) on text=Click Here
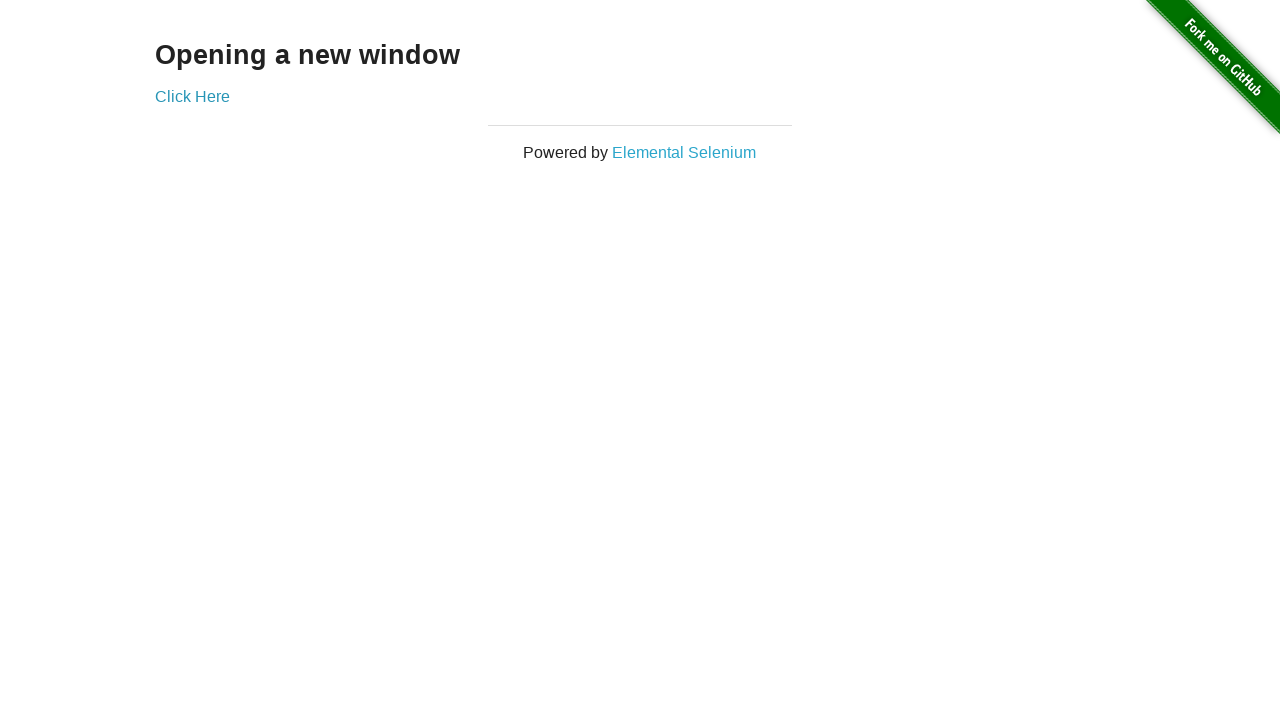

New window opened and captured
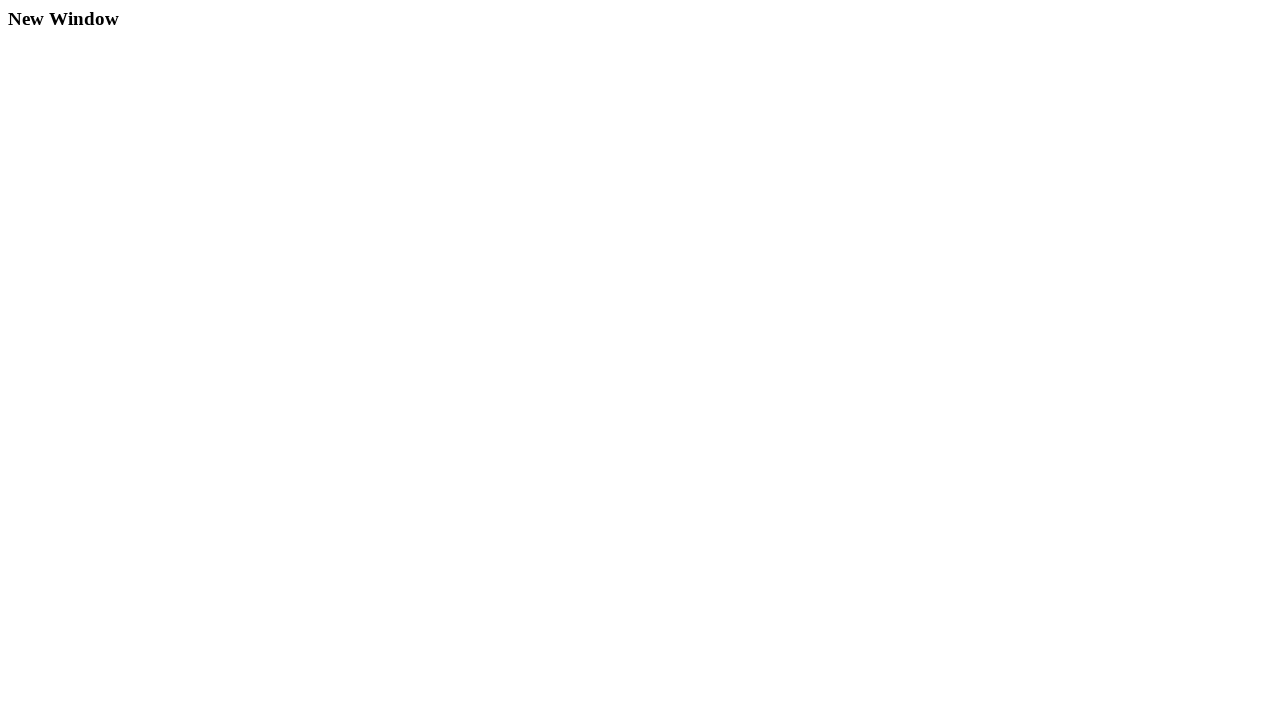

Waited for h3 element to load in new window
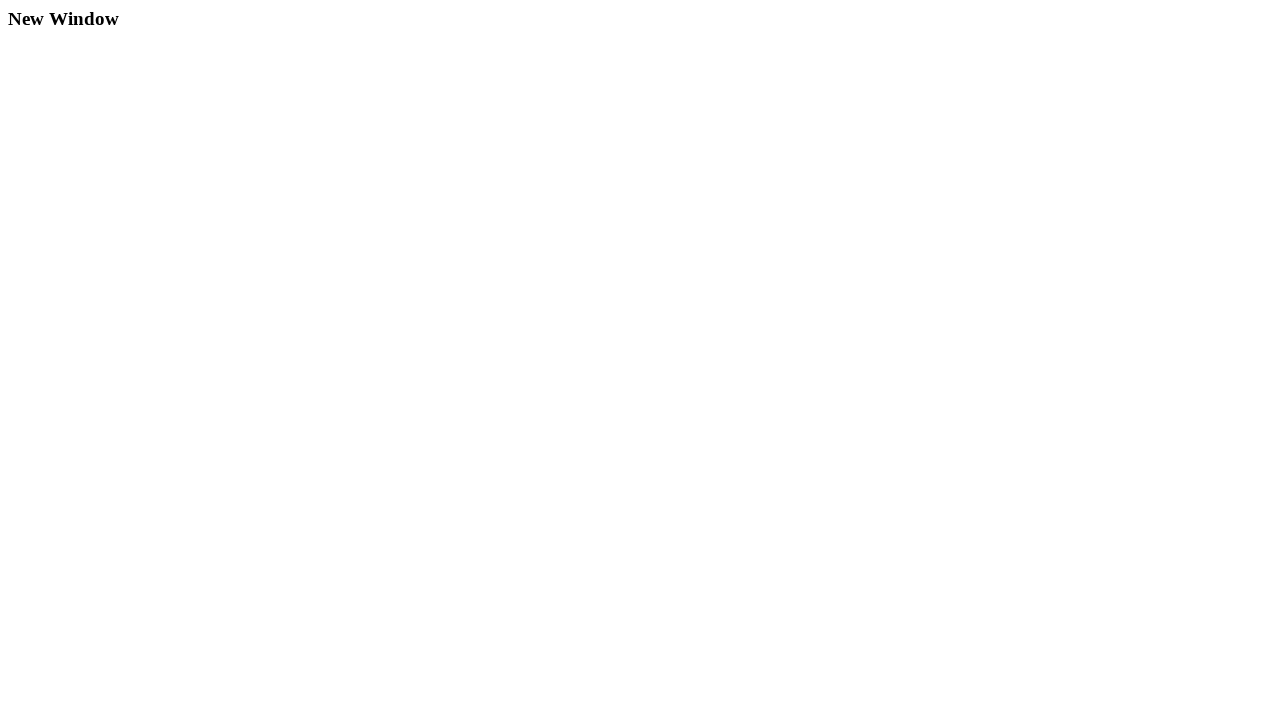

Verified 'New Window' header text in new window
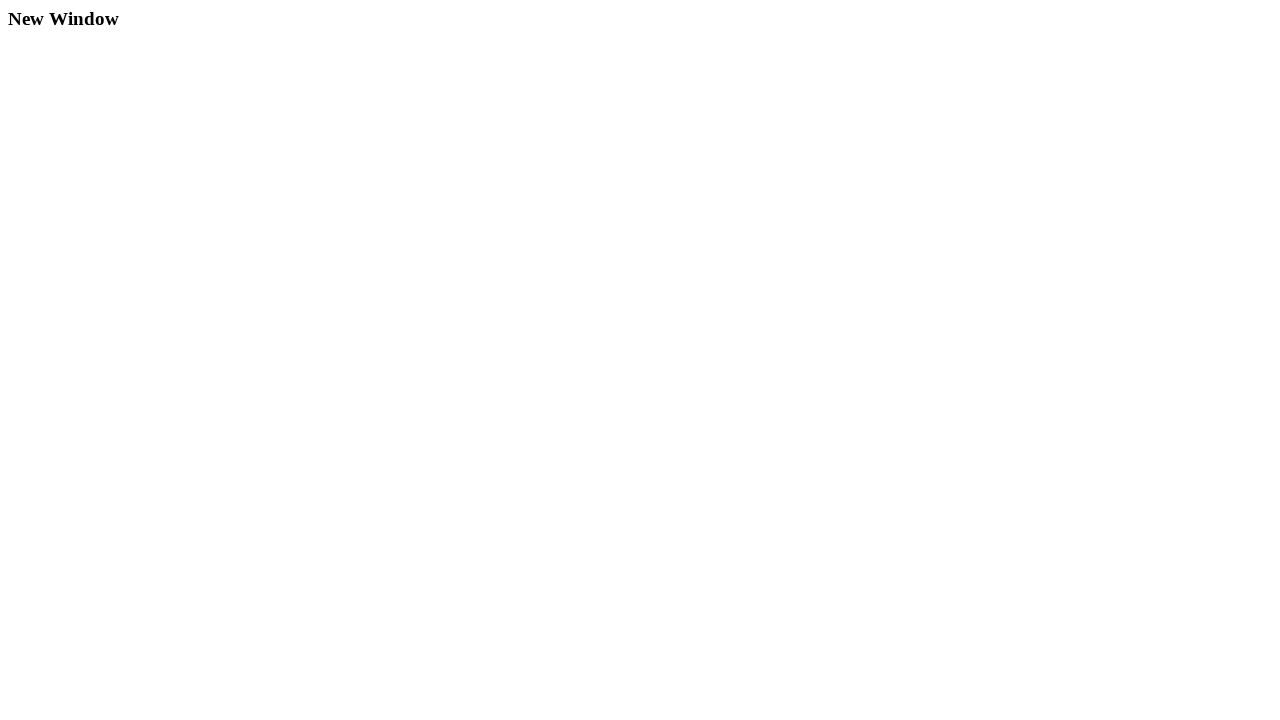

Closed new window
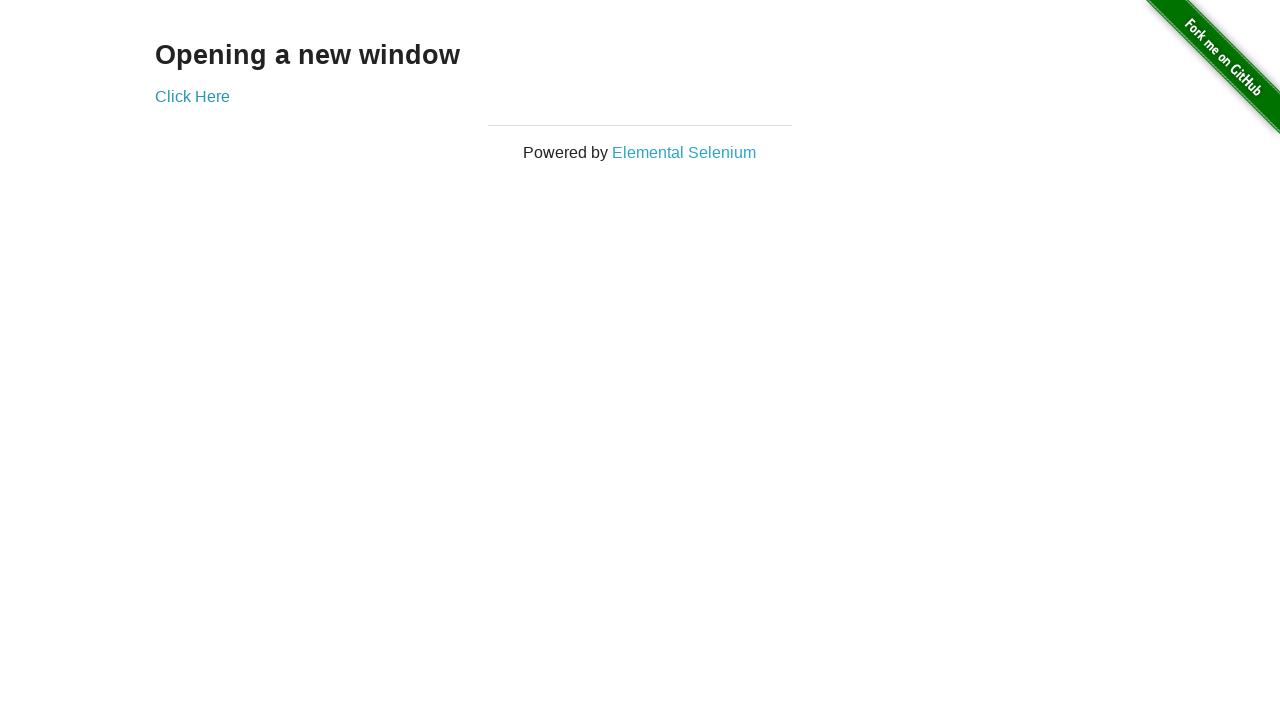

Verified 'Opening a new window' header text in original window
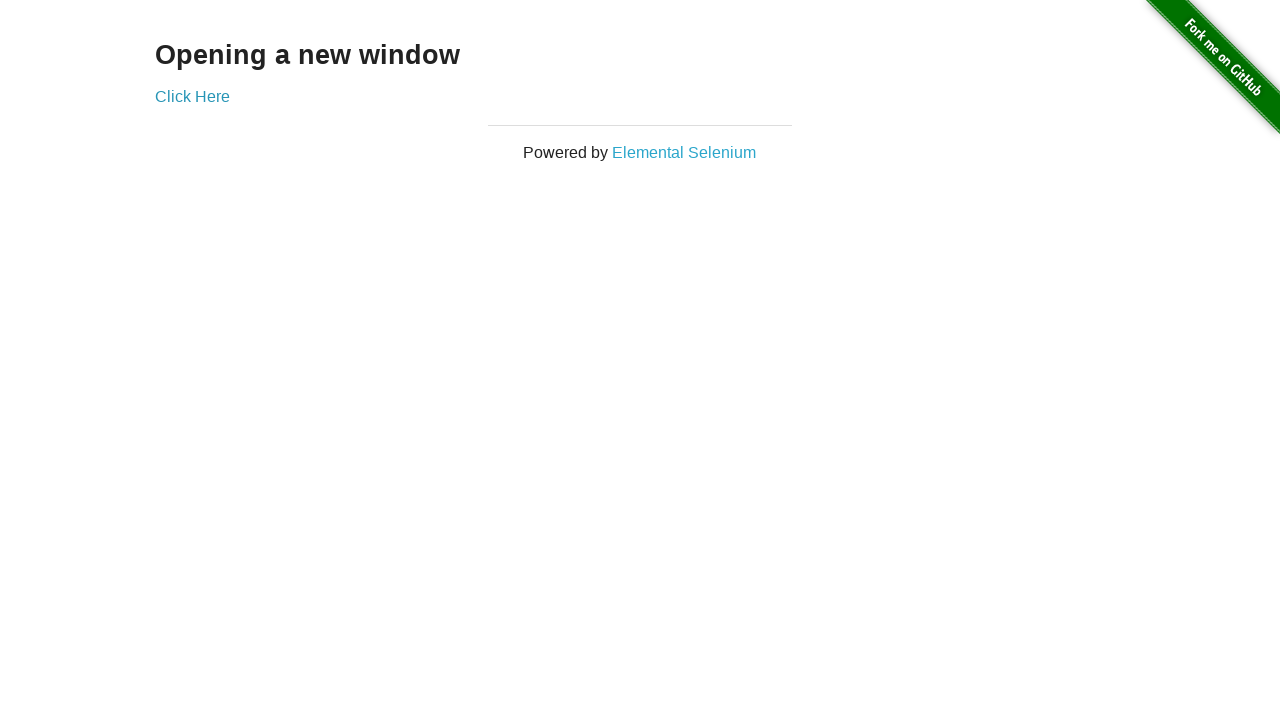

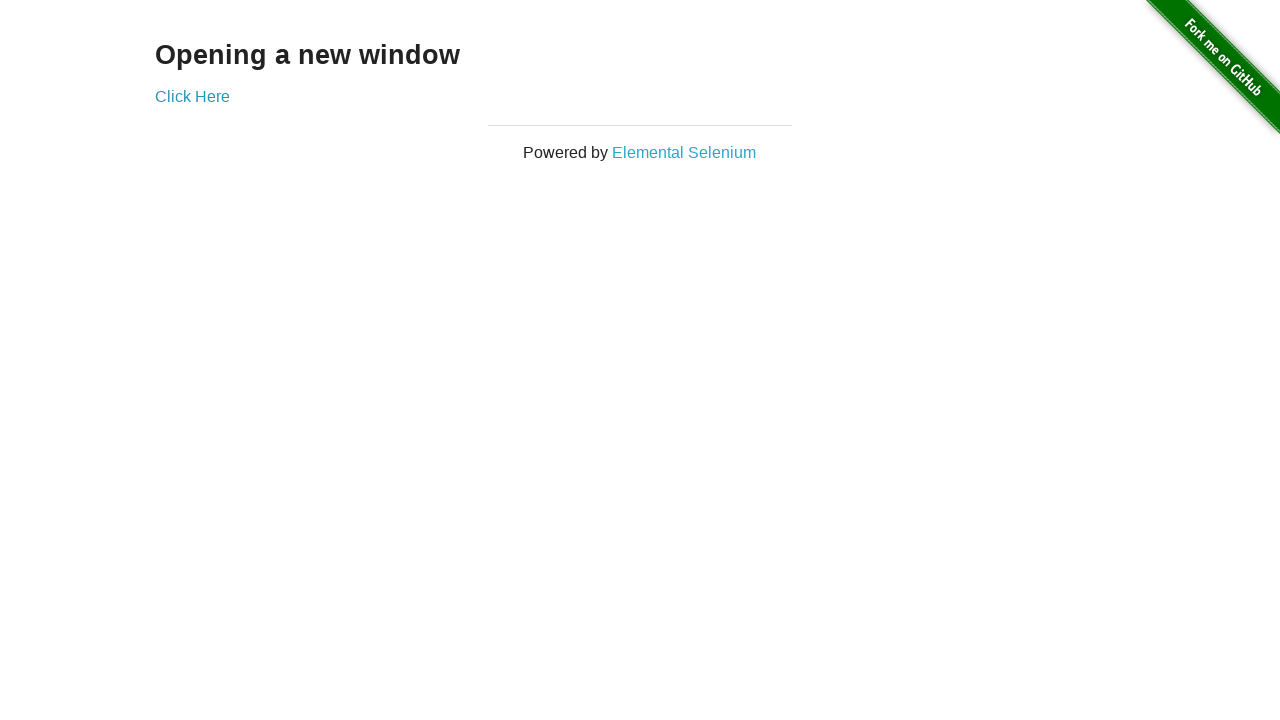